Tests Youdao dictionary by searching for a word and extracting translation information from the results page

Starting URL: http://www.youdao.com/w/eng/example/#keyfrom=dict2.index

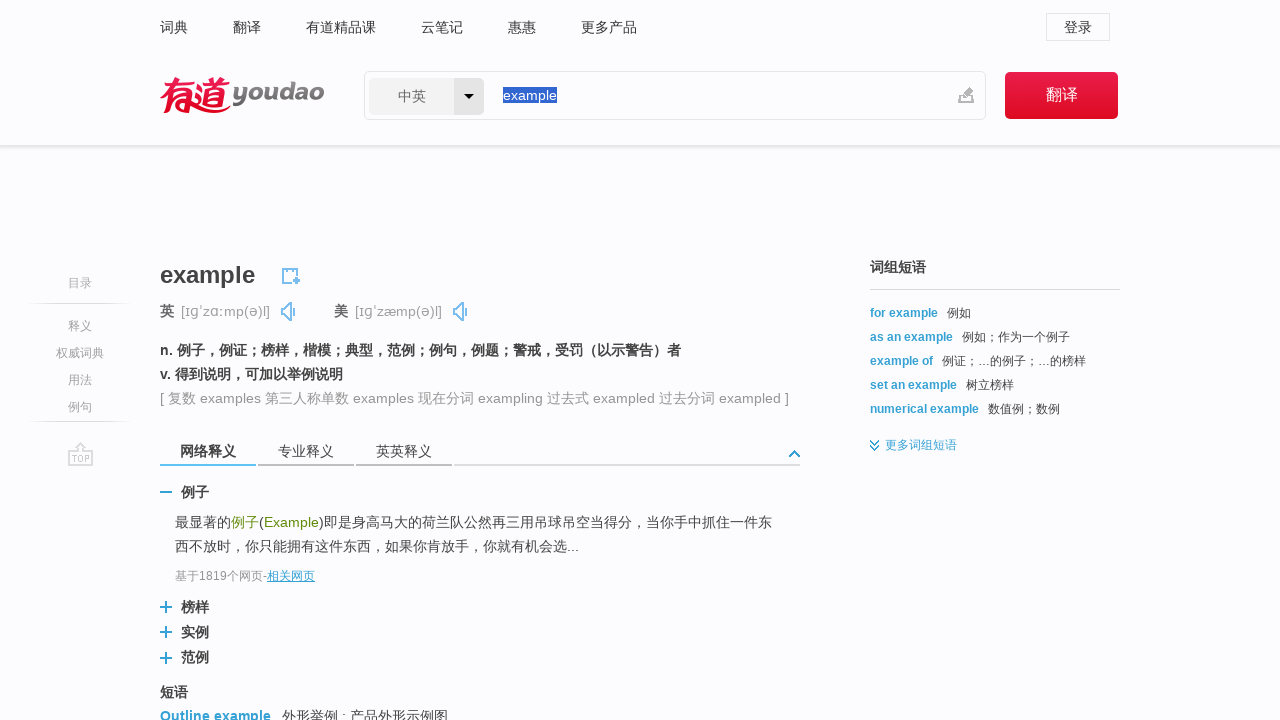

Waited for translation container to load
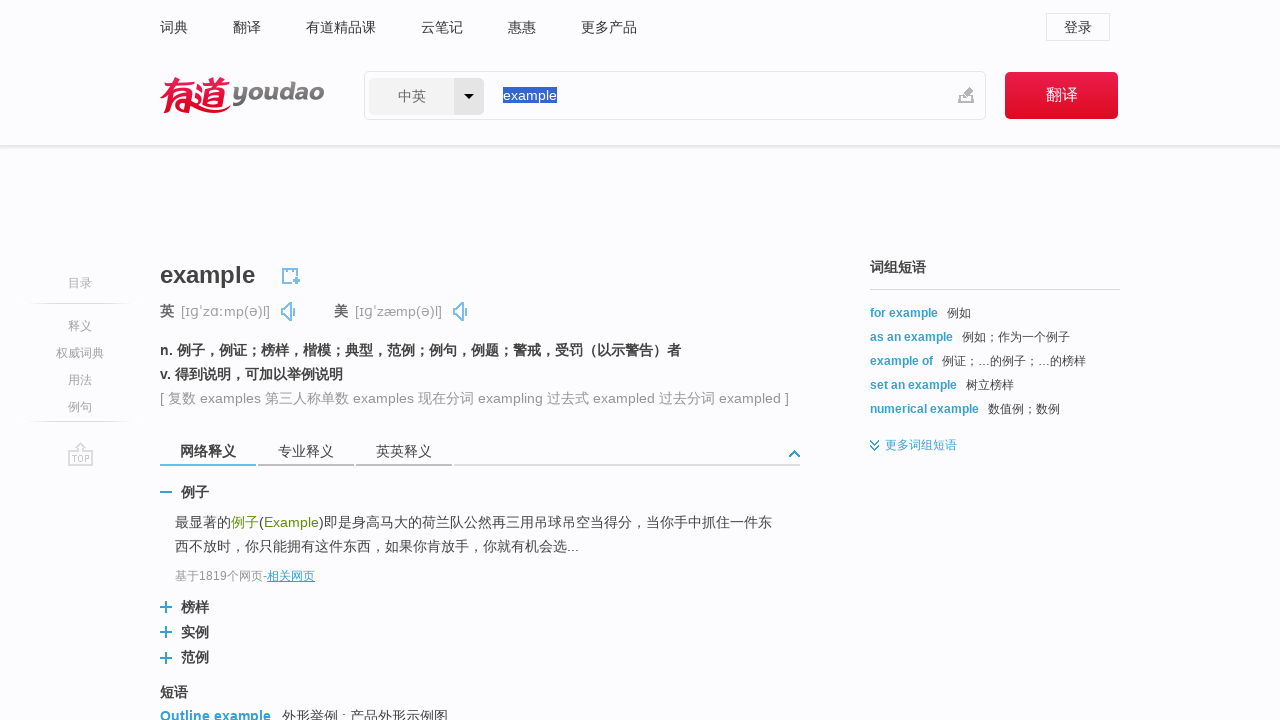

Retrieved all translation items from container
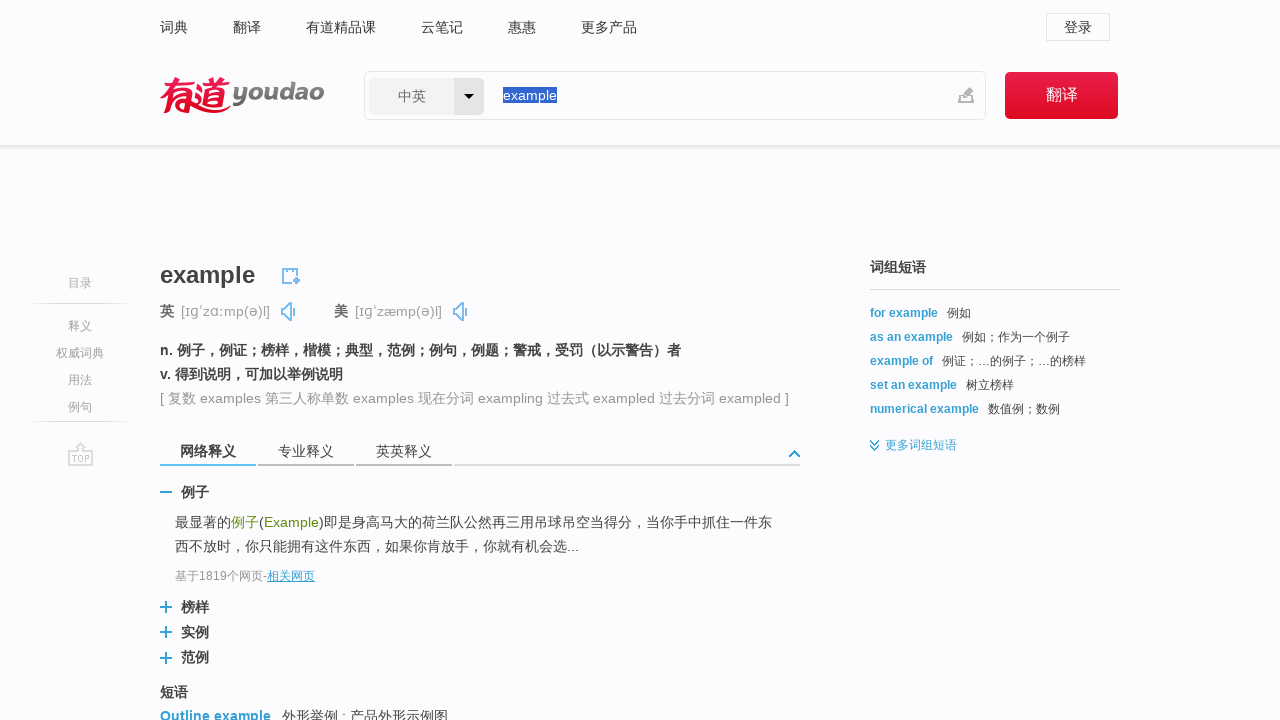

Extracted 37 translations from items
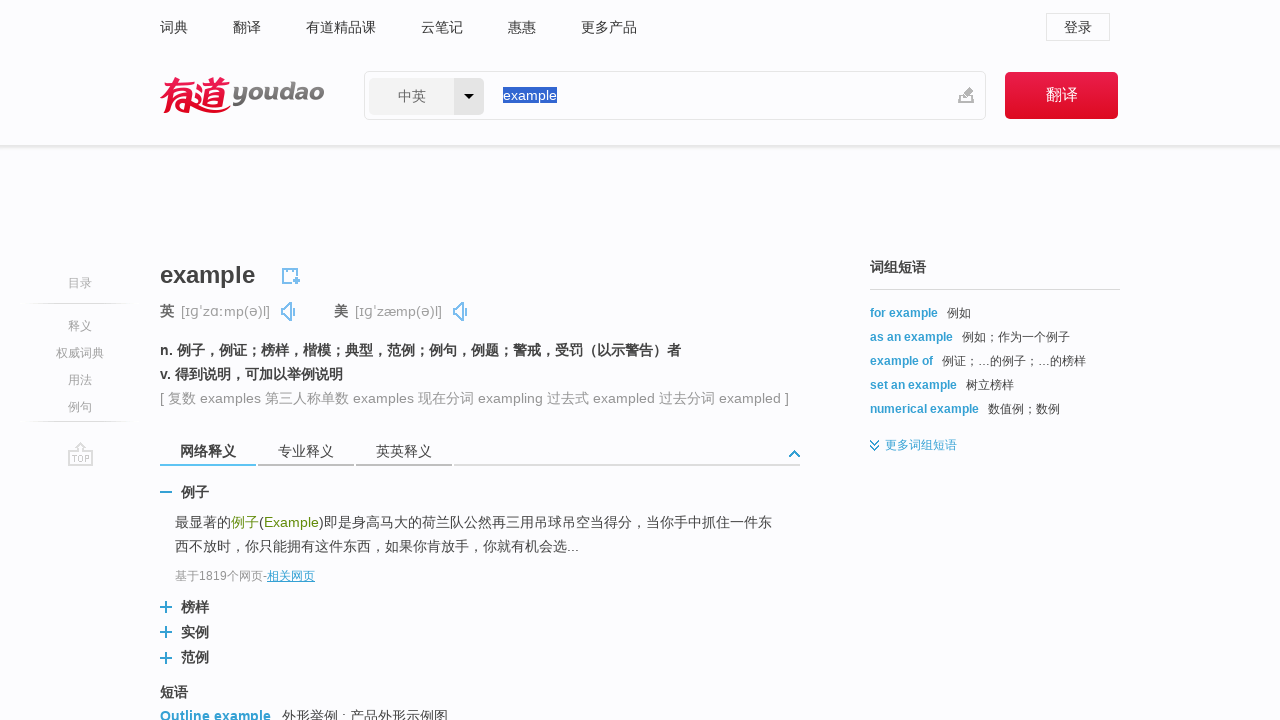

Verified that translations were found
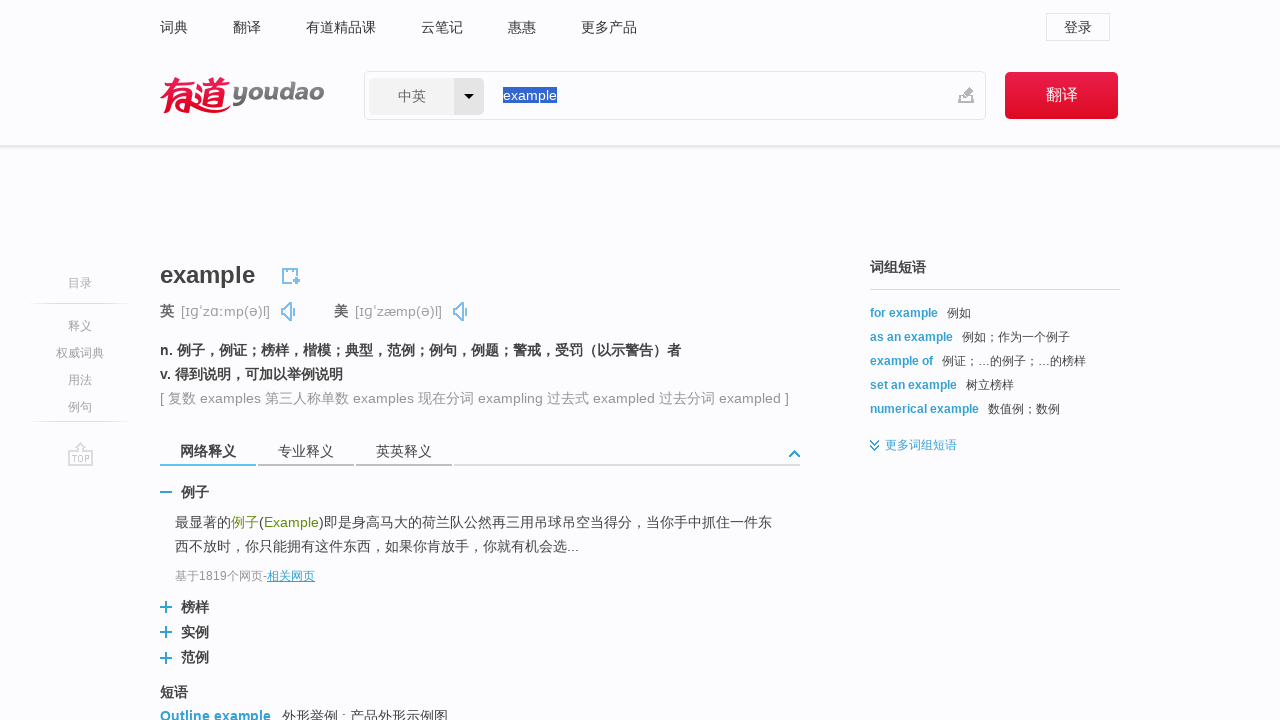

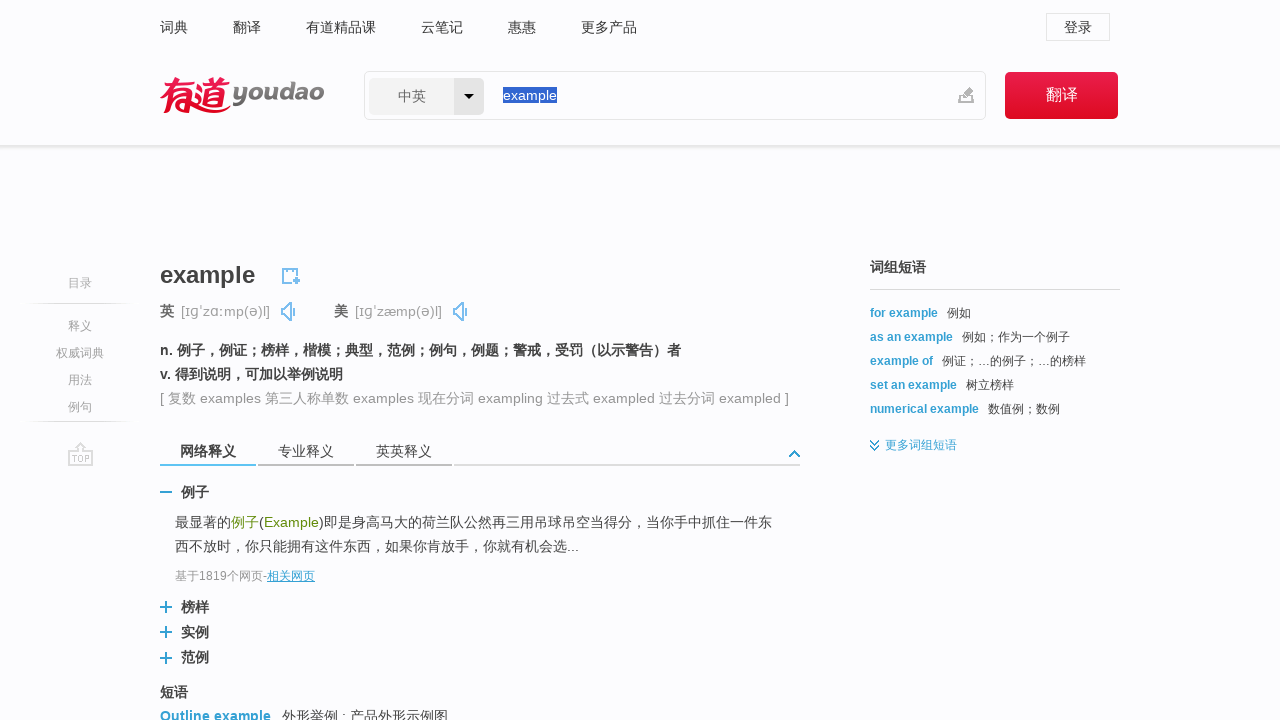